Tests drag-and-drop functionality on a Telerik TreeView demo by dragging a package item from the tree view to a price checker drop zone and verifying the price is displayed.

Starting URL: https://demos.telerik.com/aspnet-ajax/treeview/examples/overview/defaultcs.aspx

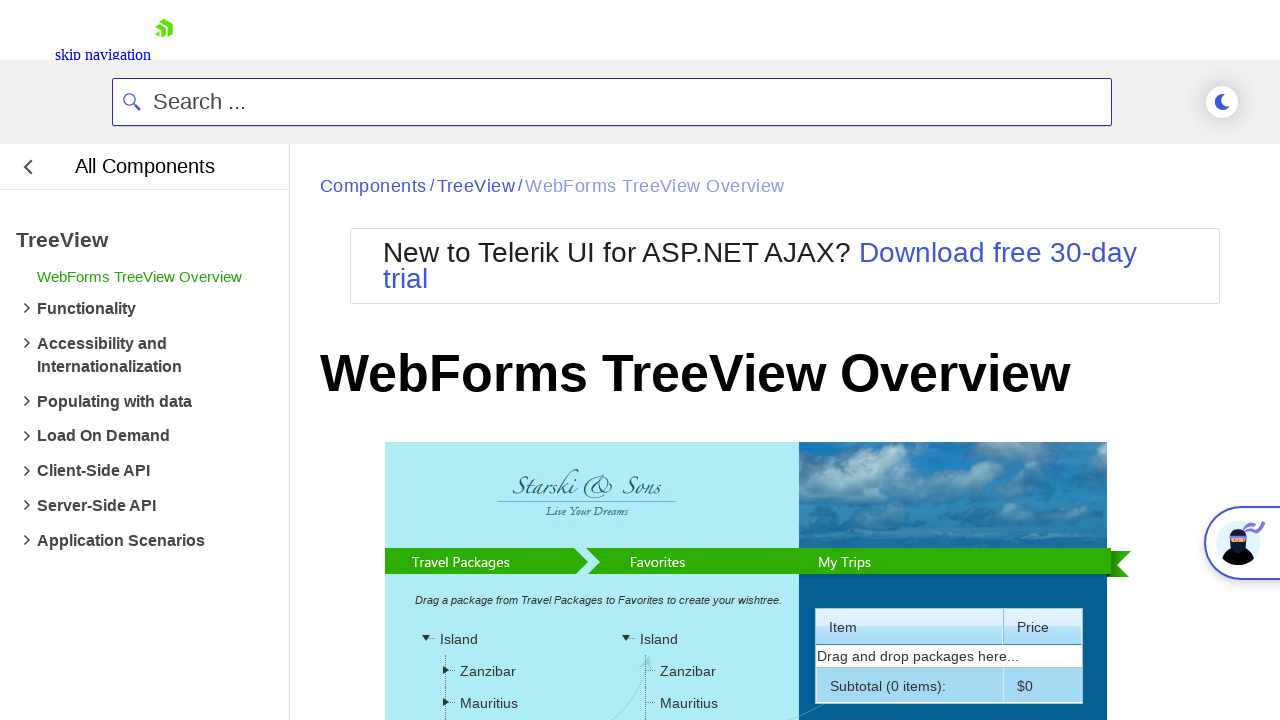

TreeView element loaded
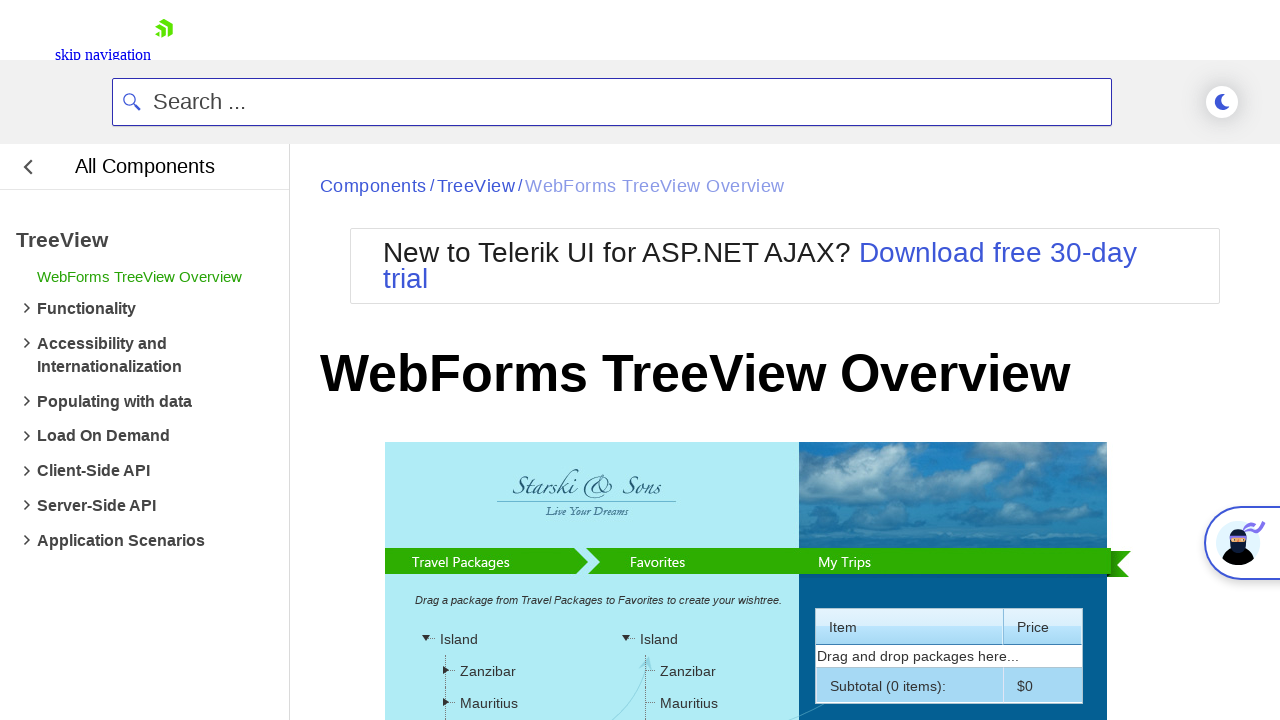

Located package item in TreeView
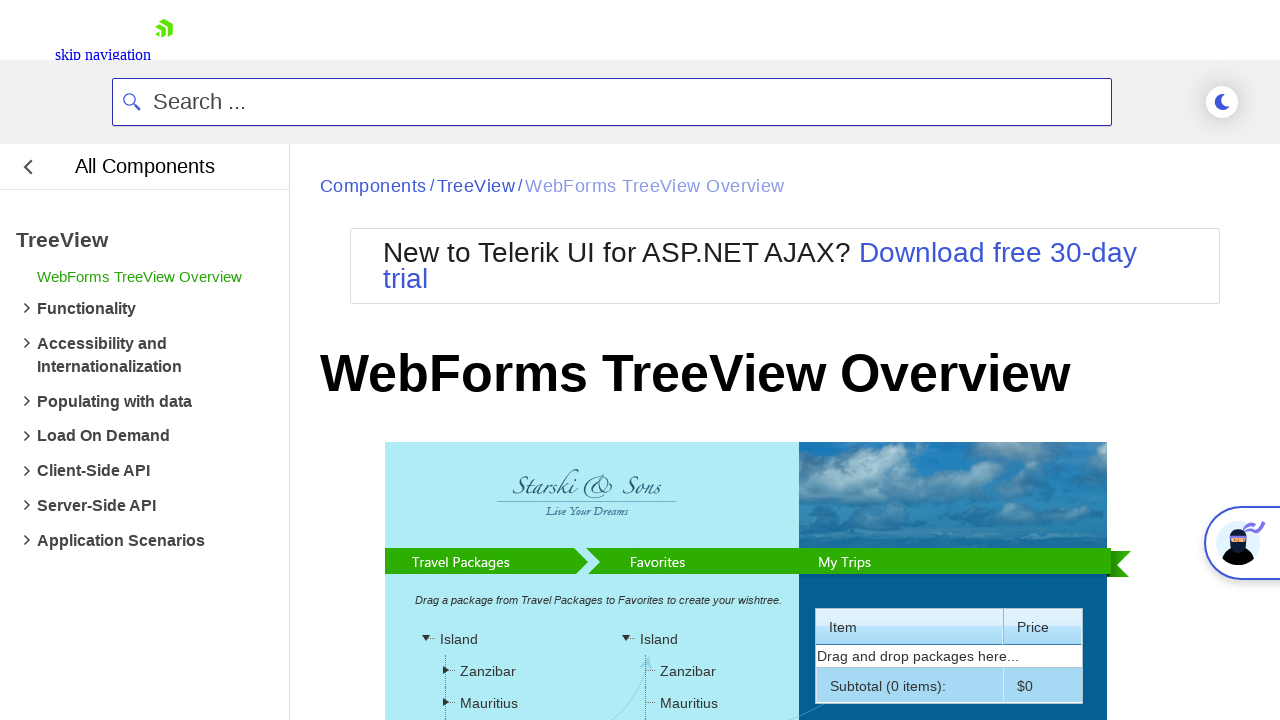

Located price checker drop zone
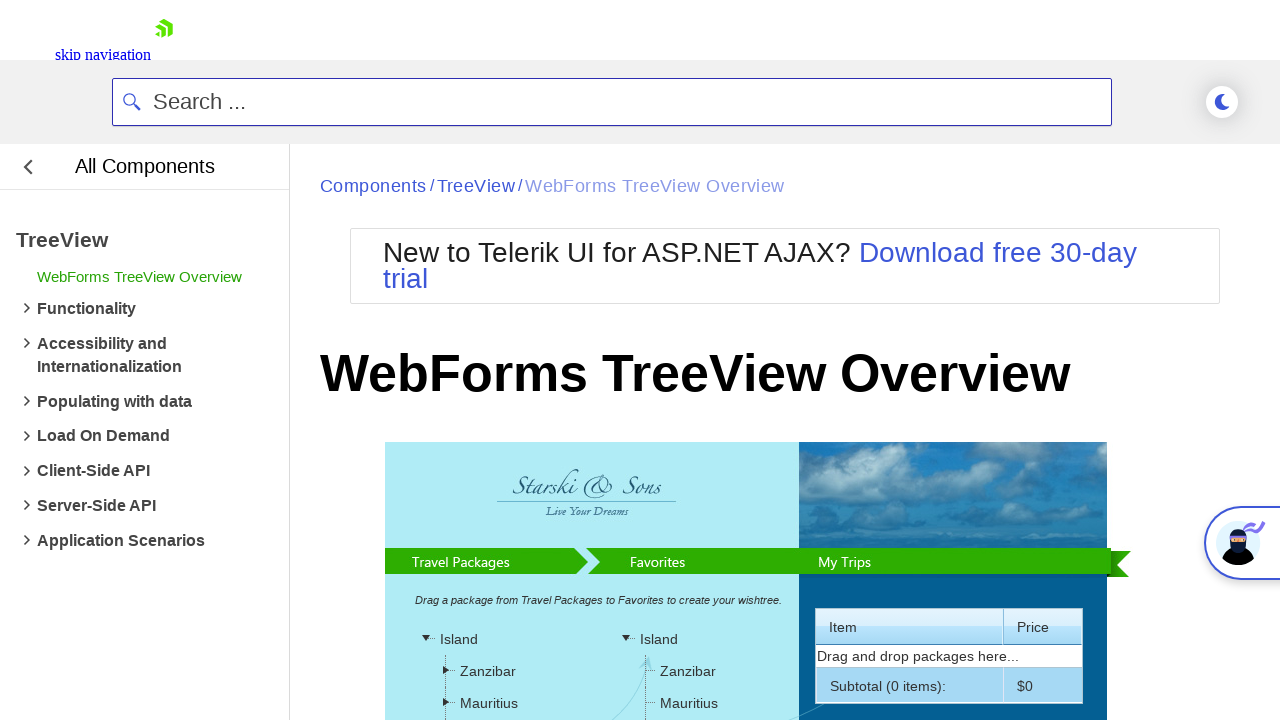

Dragged package item to price checker drop zone at (687, 503)
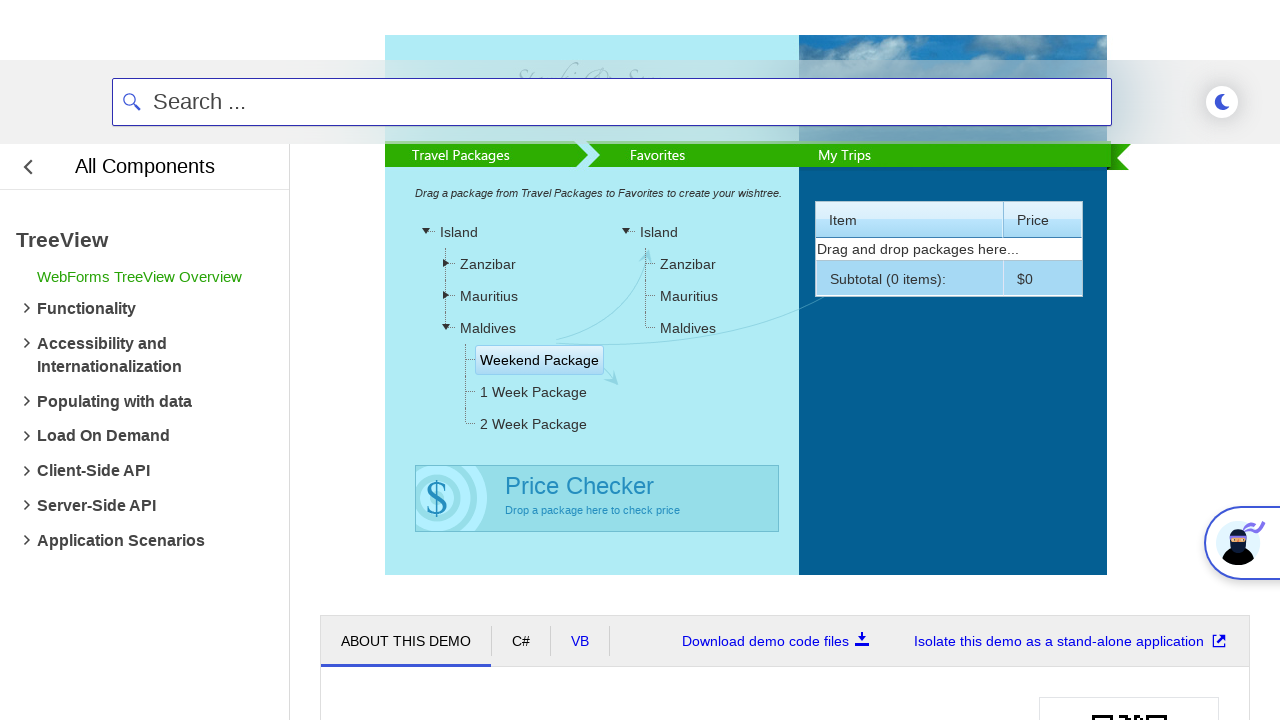

Price label updated with price information
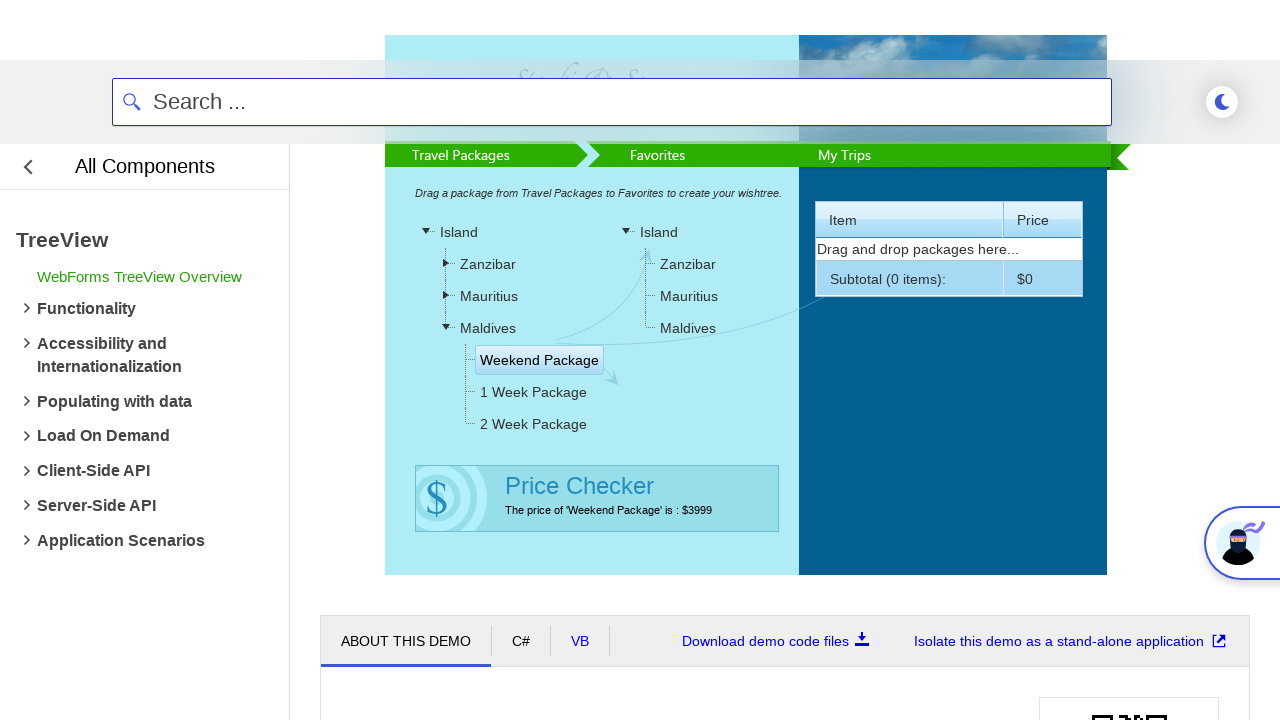

Price label element confirmed to be present with price displayed
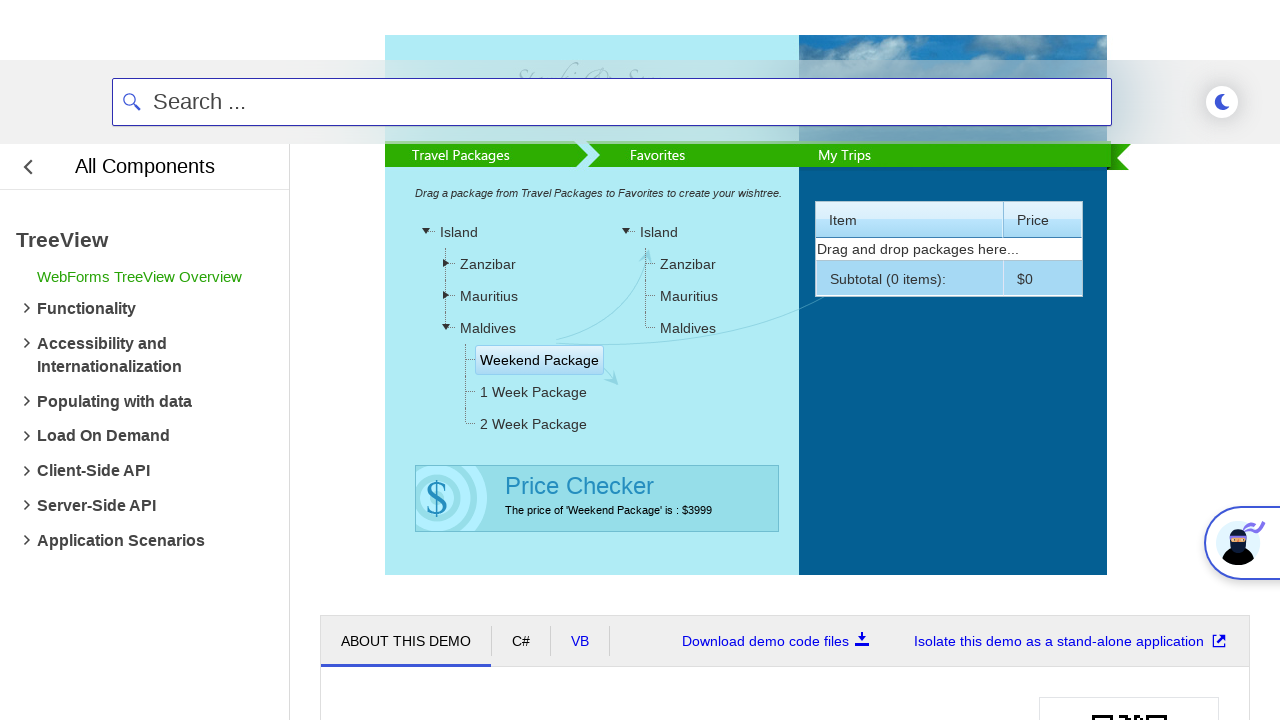

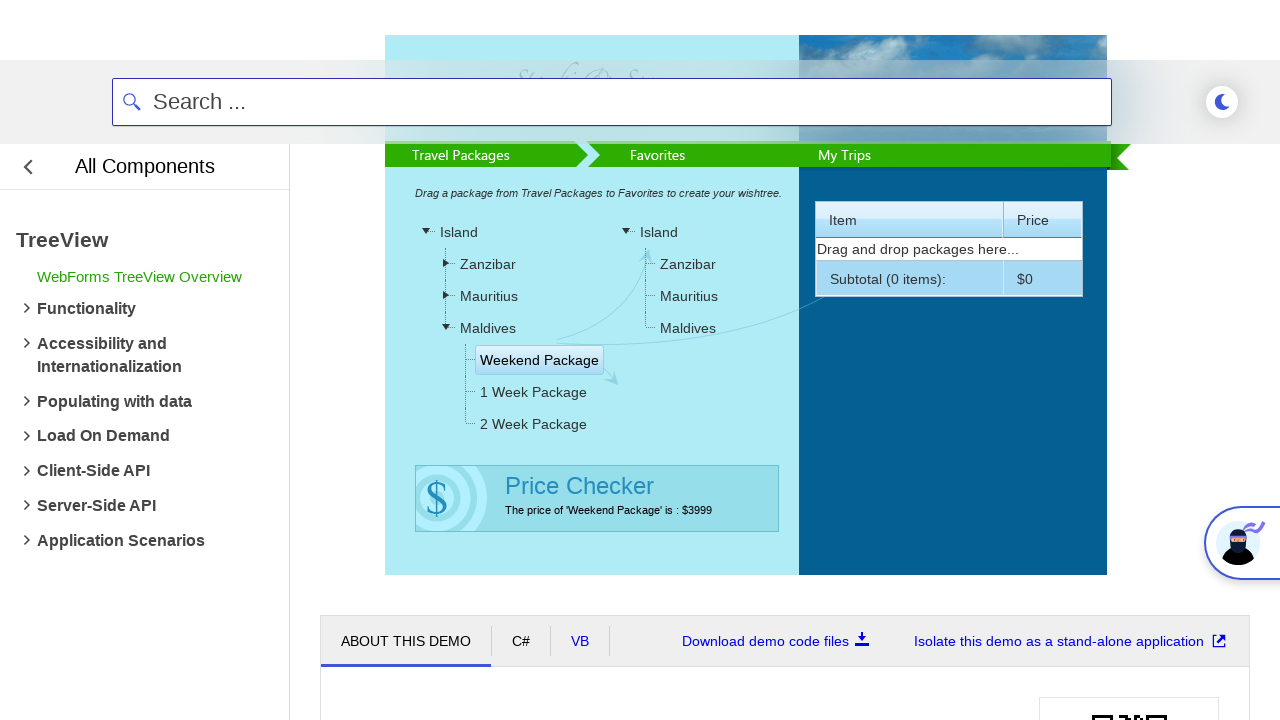